Verifies that the Playwright documentation homepage has a title containing "Playwright"

Starting URL: https://playwright.dev/

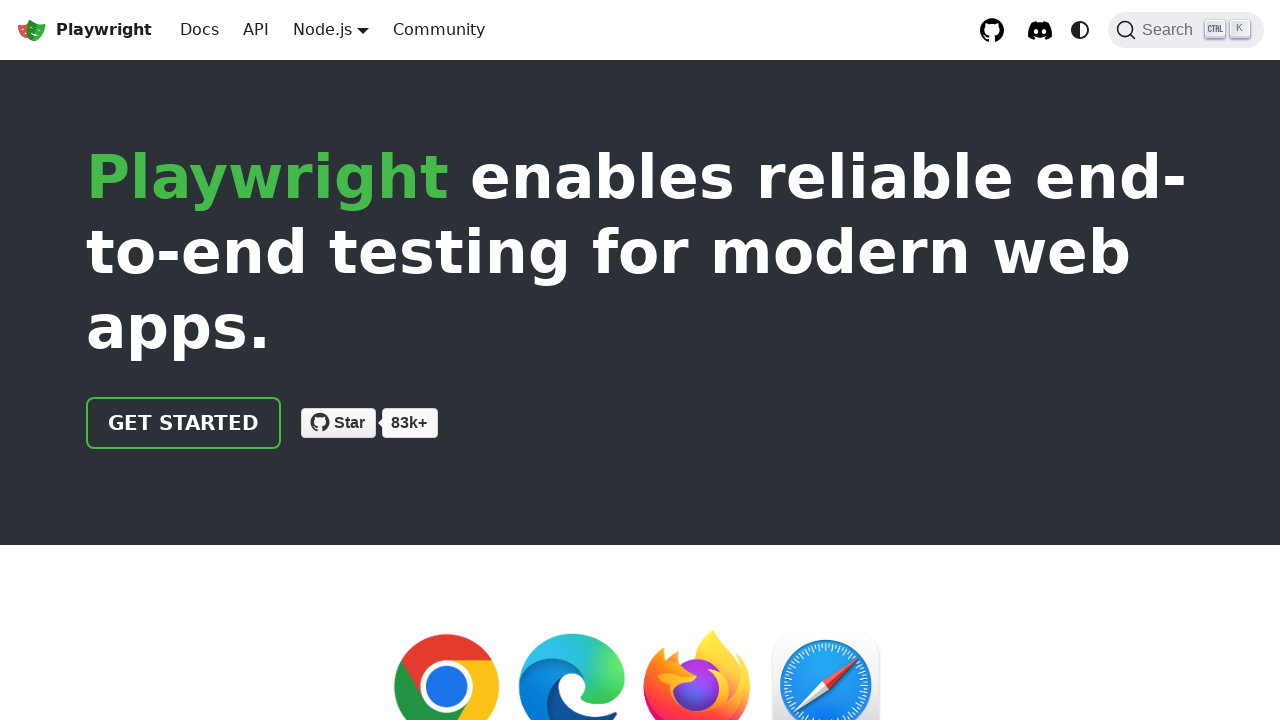

Filled new todo input with 'buy some cheese'
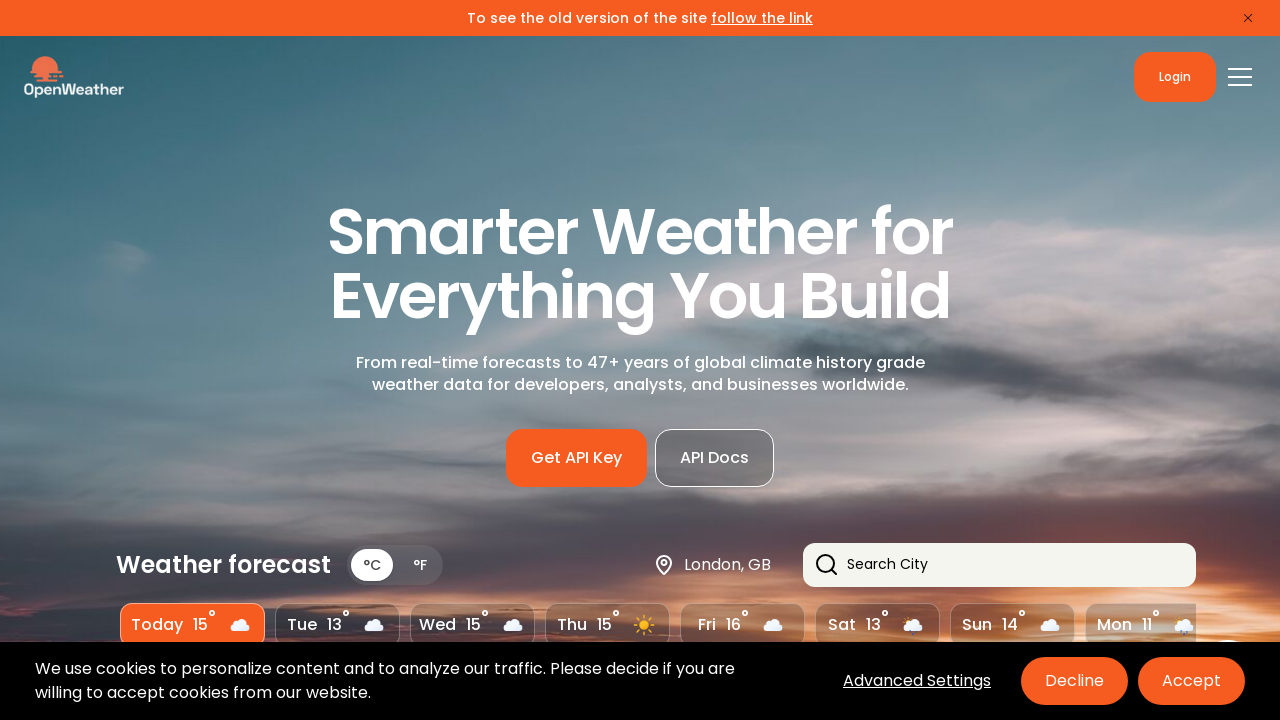

Pressed Enter to add first todo item
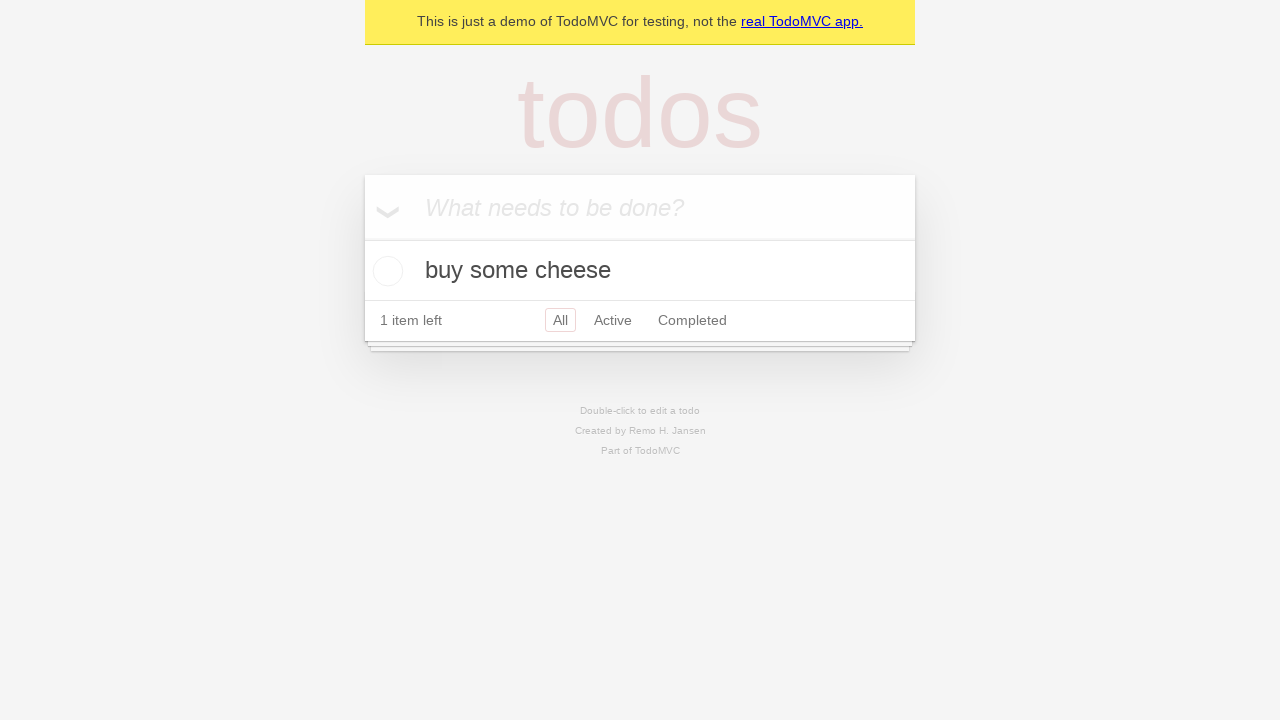

Filled new todo input with 'feed the cat'
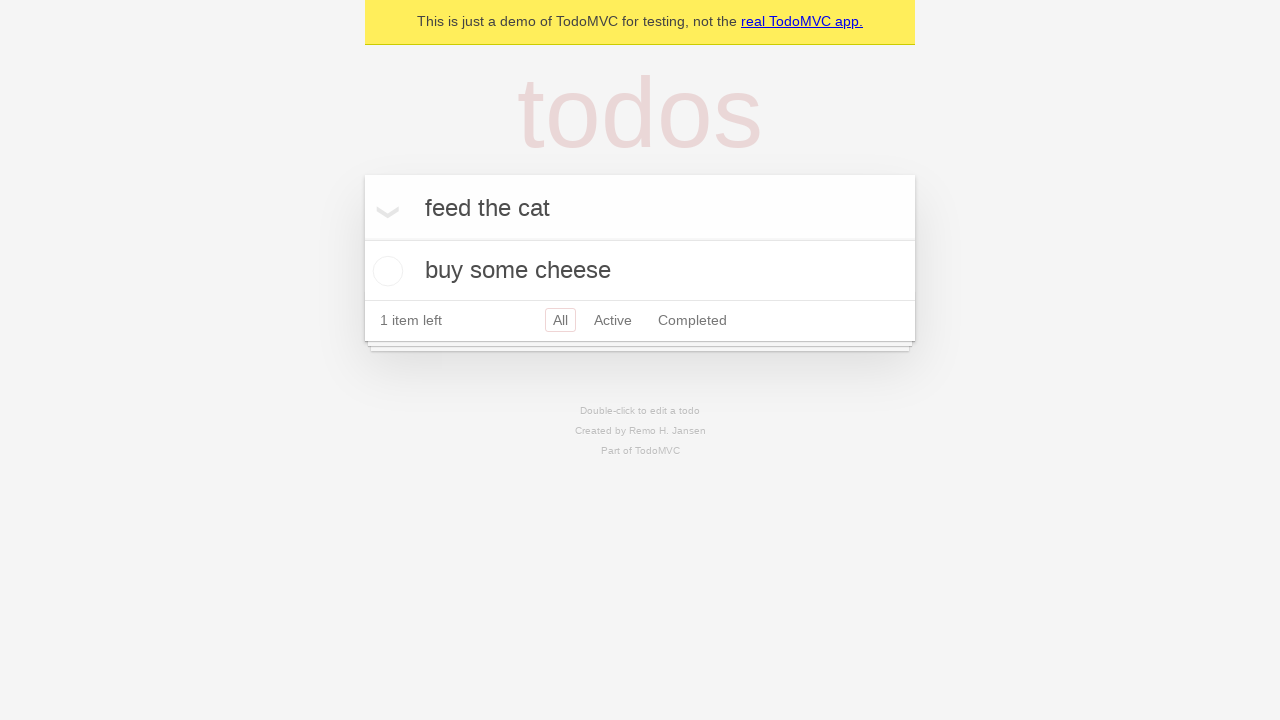

Pressed Enter to add second todo item
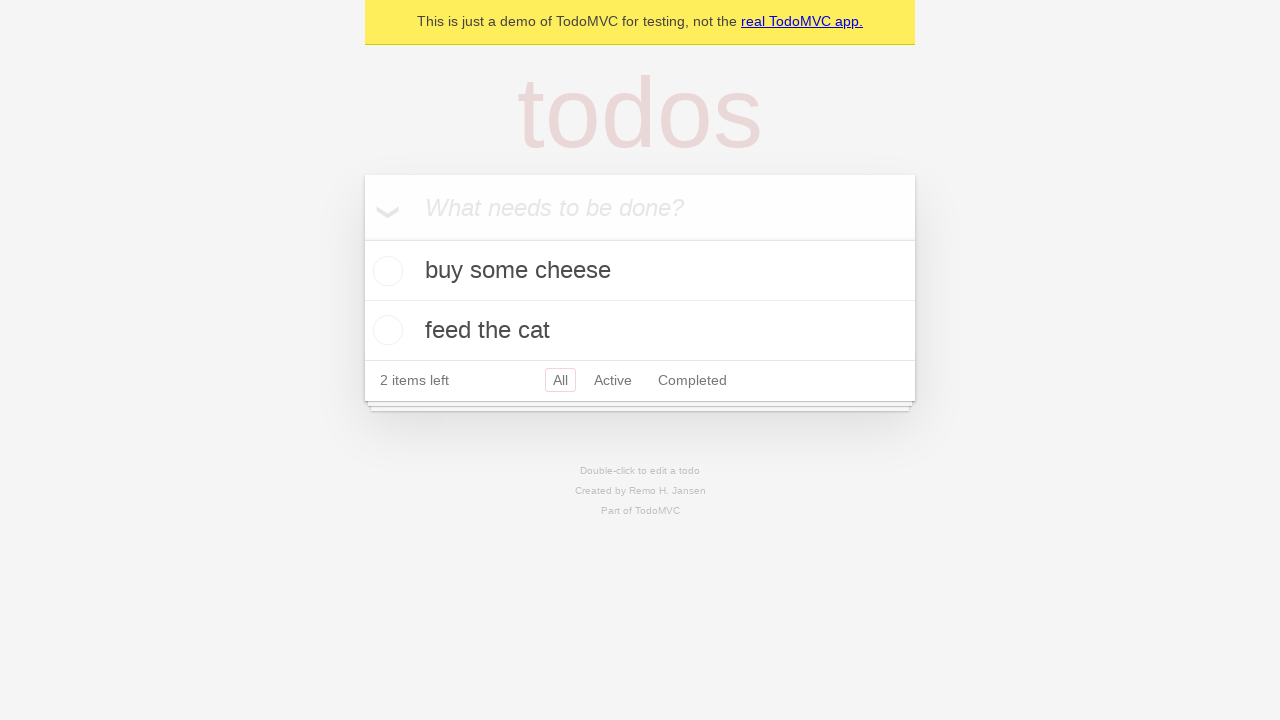

Filled new todo input with 'book a doctors appointment'
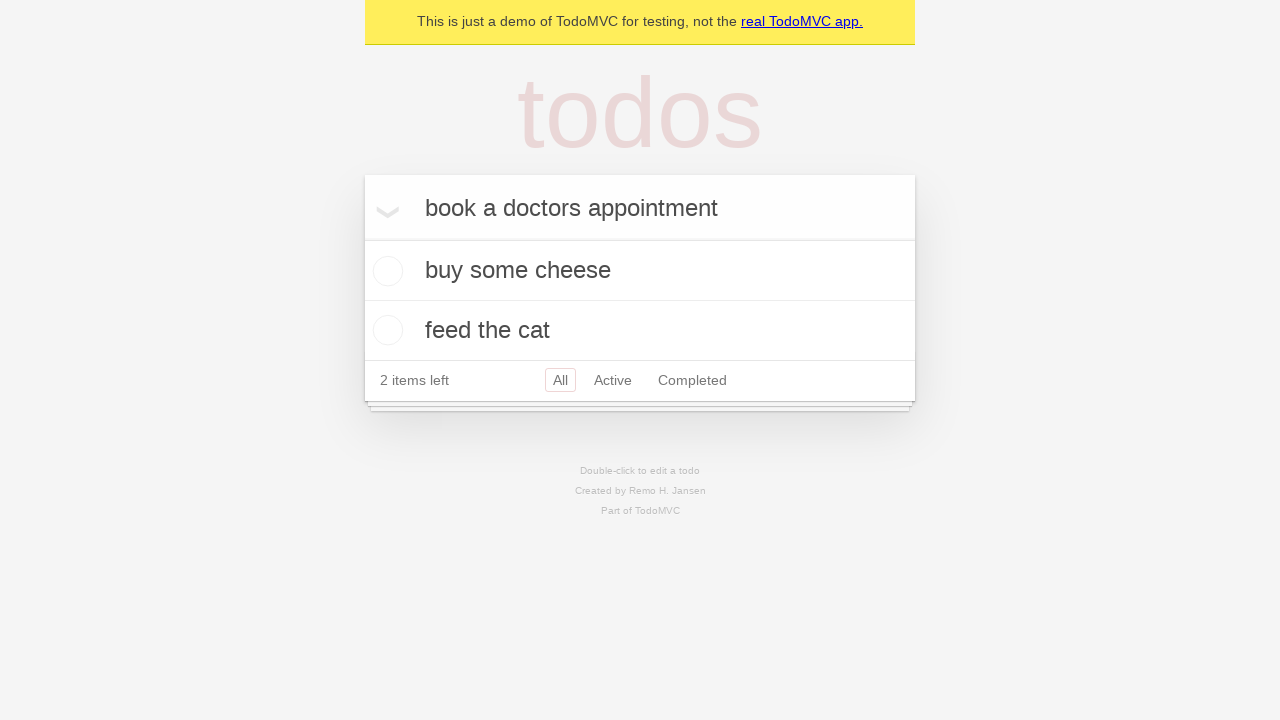

Pressed Enter to add third todo item
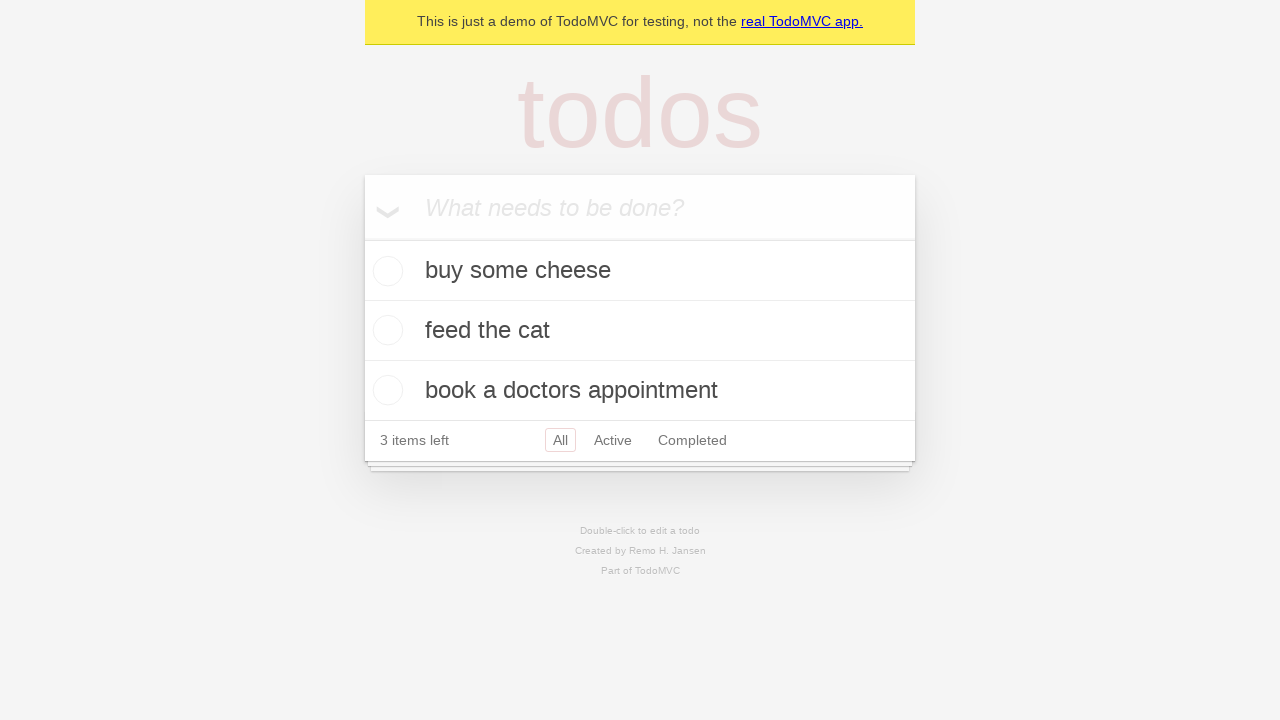

Todo counter element loaded, confirming all items appended to bottom of list
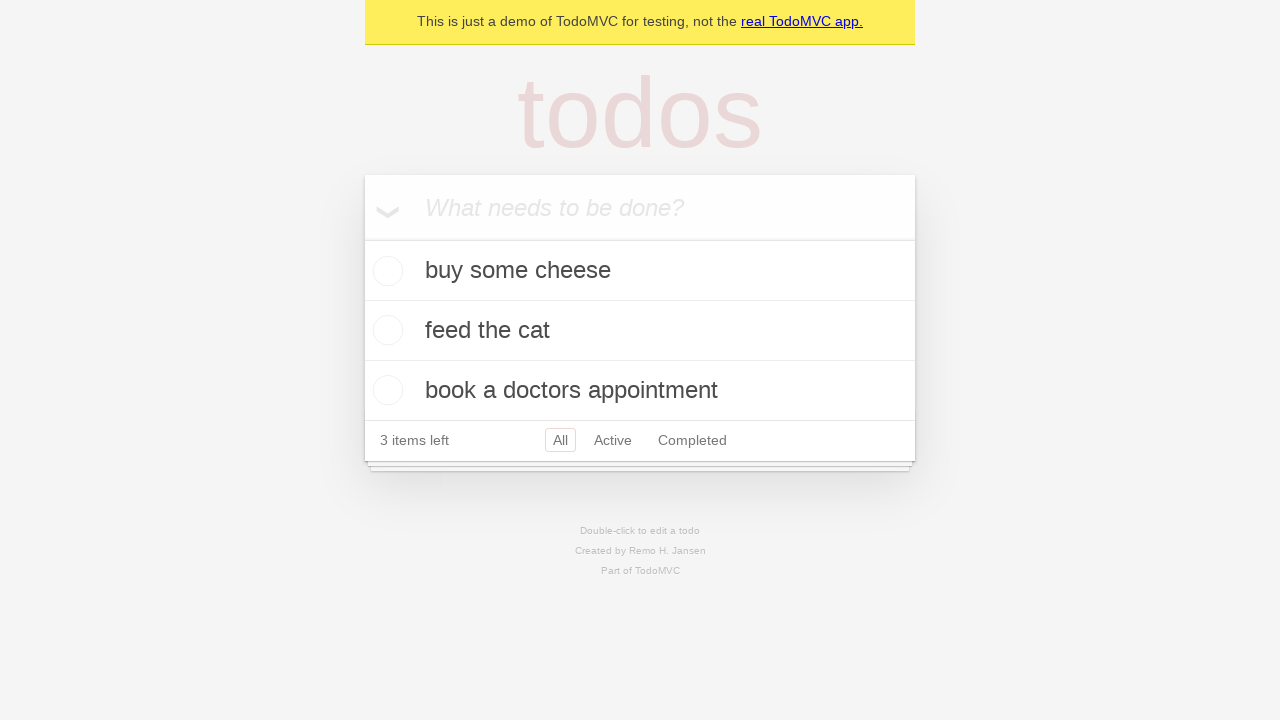

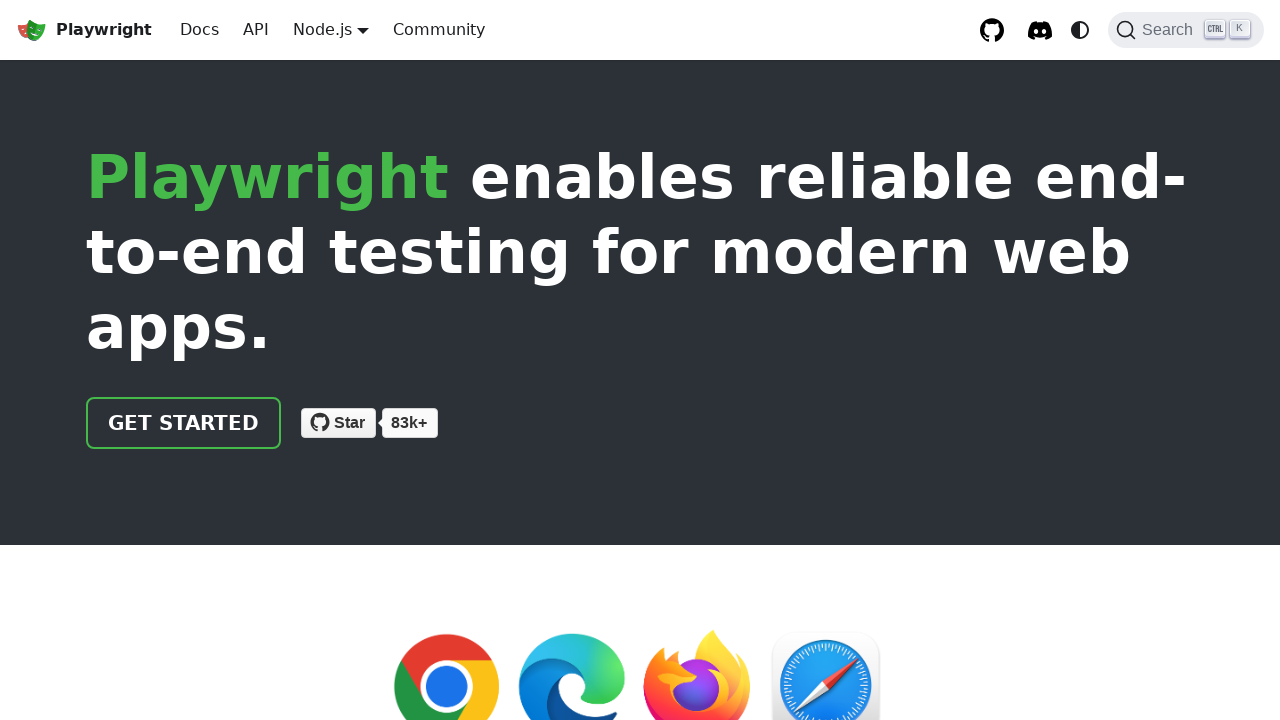